Tests registration form validation when password and confirm password fields don't match, verifying the mismatch error message.

Starting URL: https://alada.vn/tai-khoan/dang-ky.html

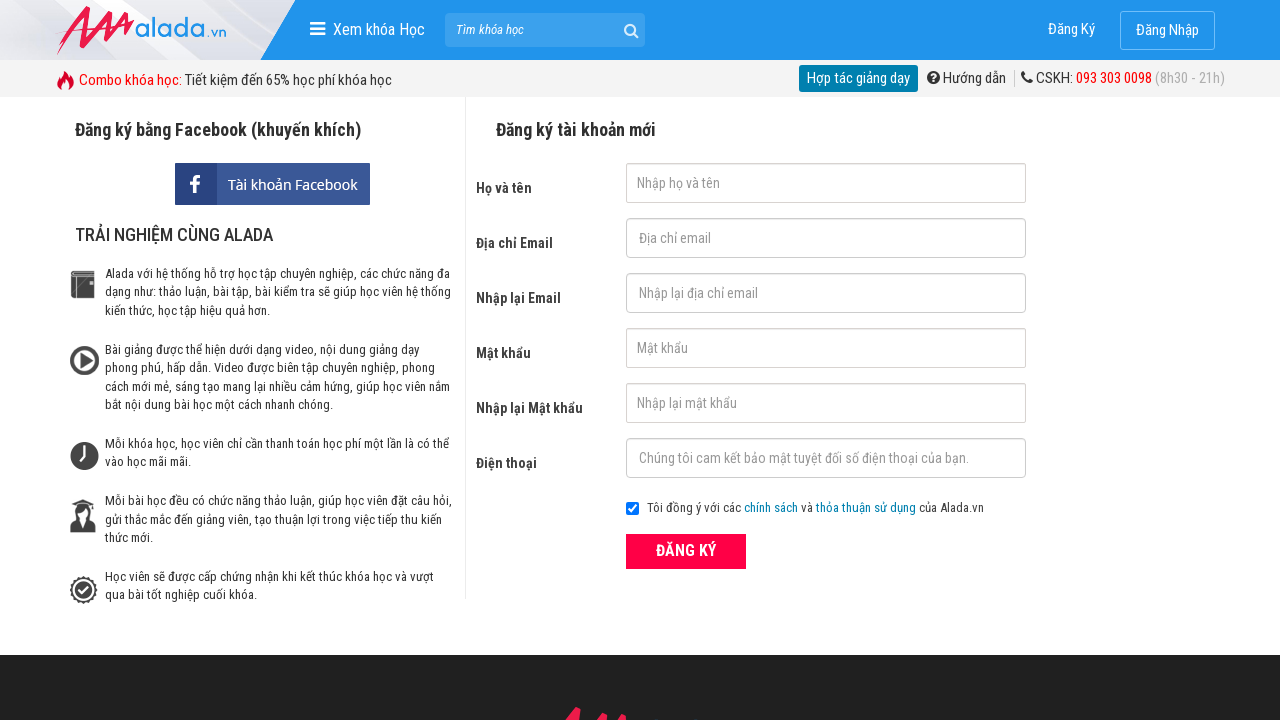

Filled first name field with 'Linh' on #txtFirstname
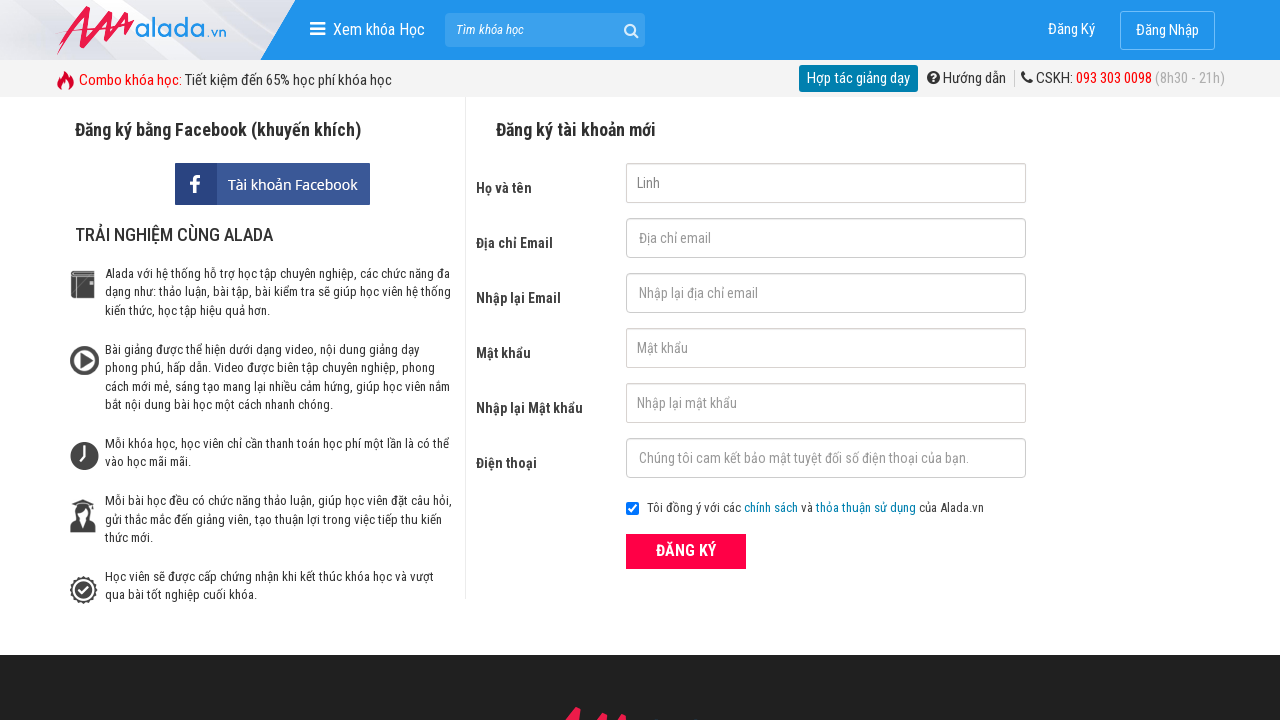

Filled email field with 'linh@gmail.com' on #txtEmail
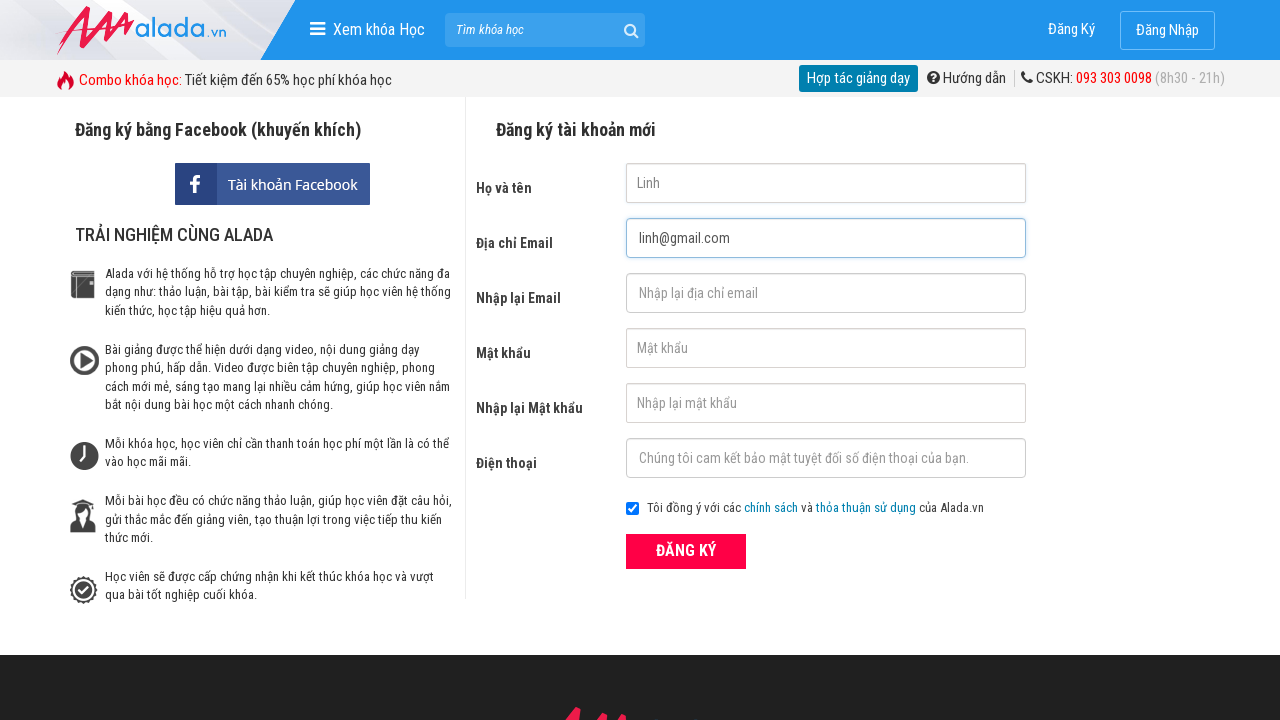

Filled confirm email field with 'linh@gmail.com' on #txtCEmail
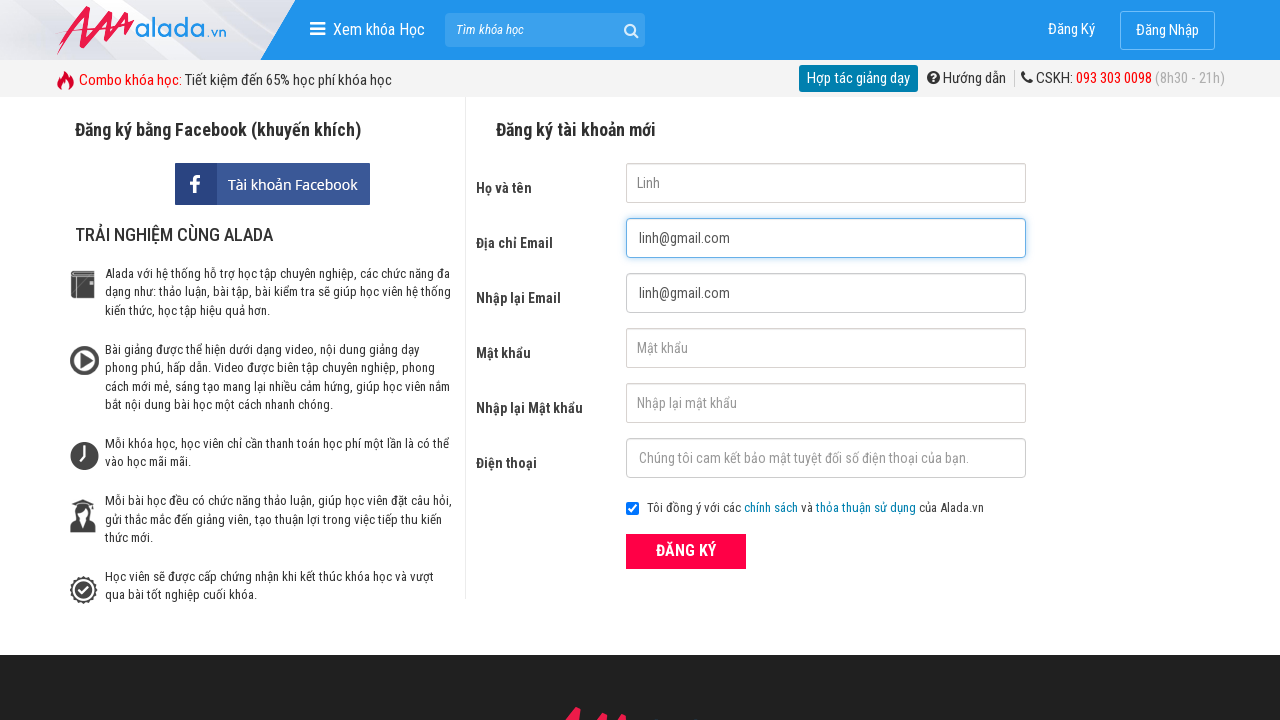

Filled password field with '123456' on #txtPassword
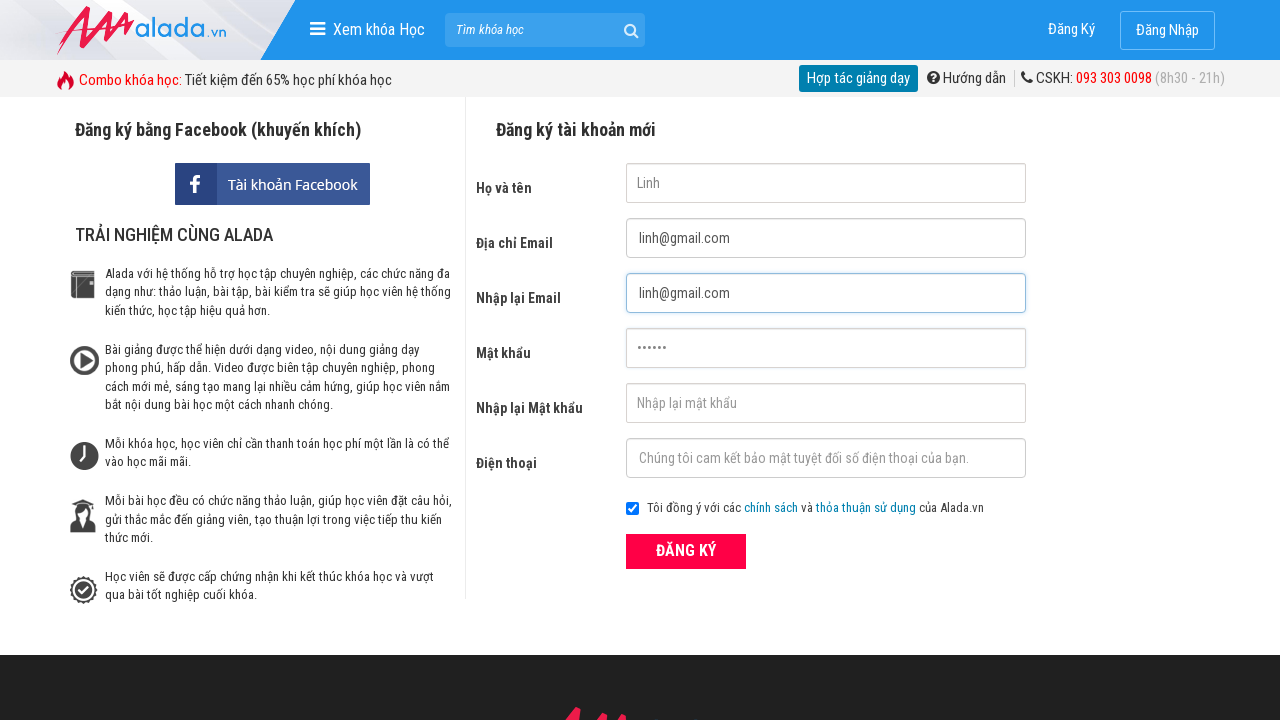

Filled confirm password field with '1234567' (mismatched password) on #txtCPassword
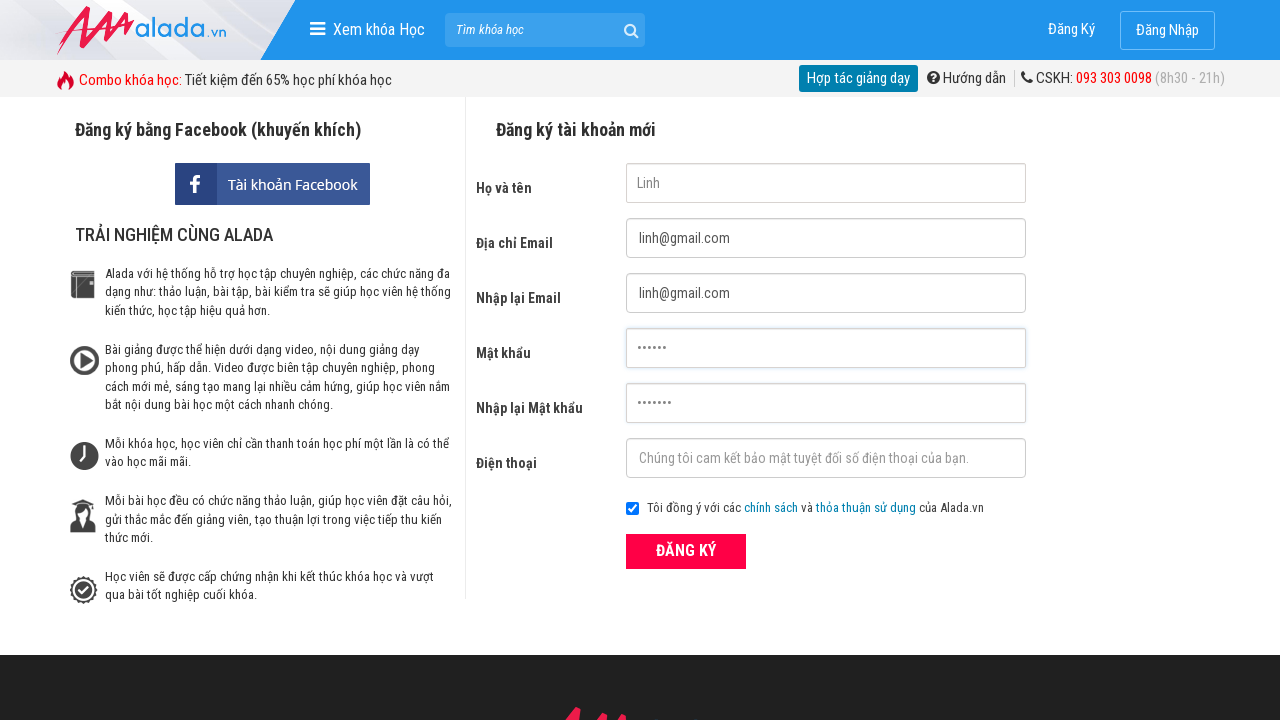

Filled phone field with '0987654321' on #txtPhone
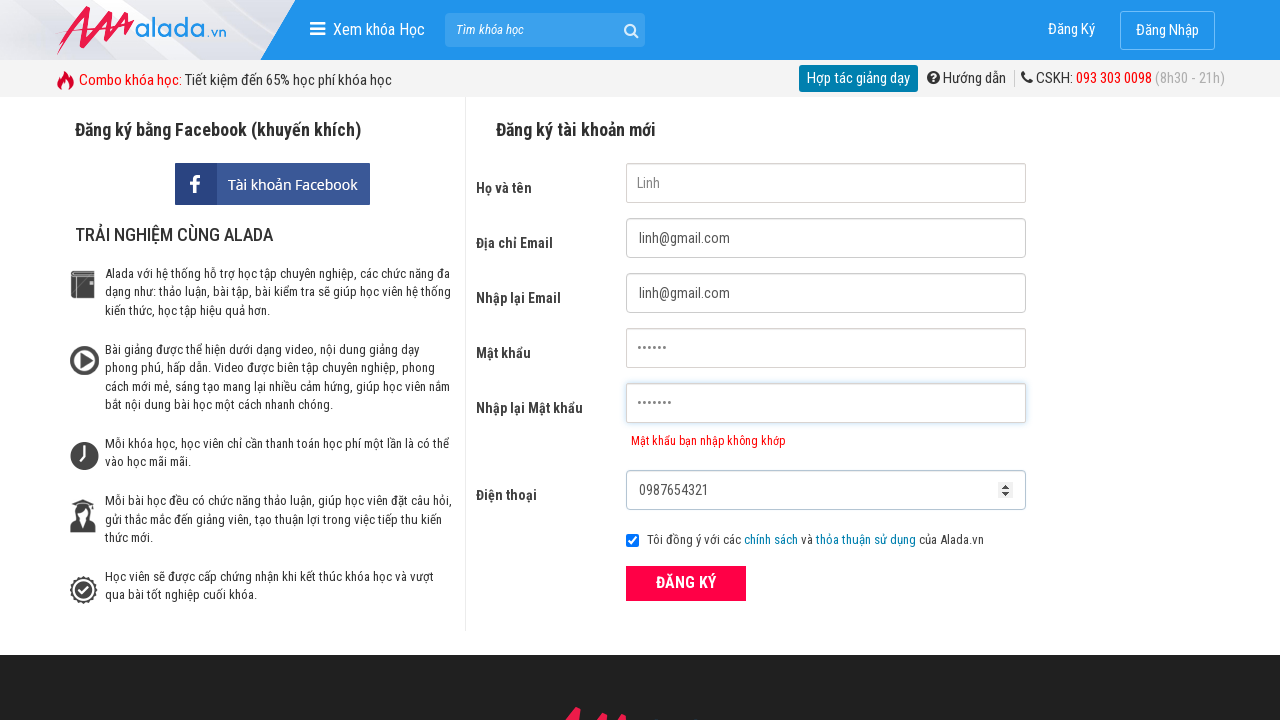

Clicked ĐĂNG KÝ (Register) button at (686, 583) on xpath=//form[@id='frmLogin']//button[text()='ĐĂNG KÝ']
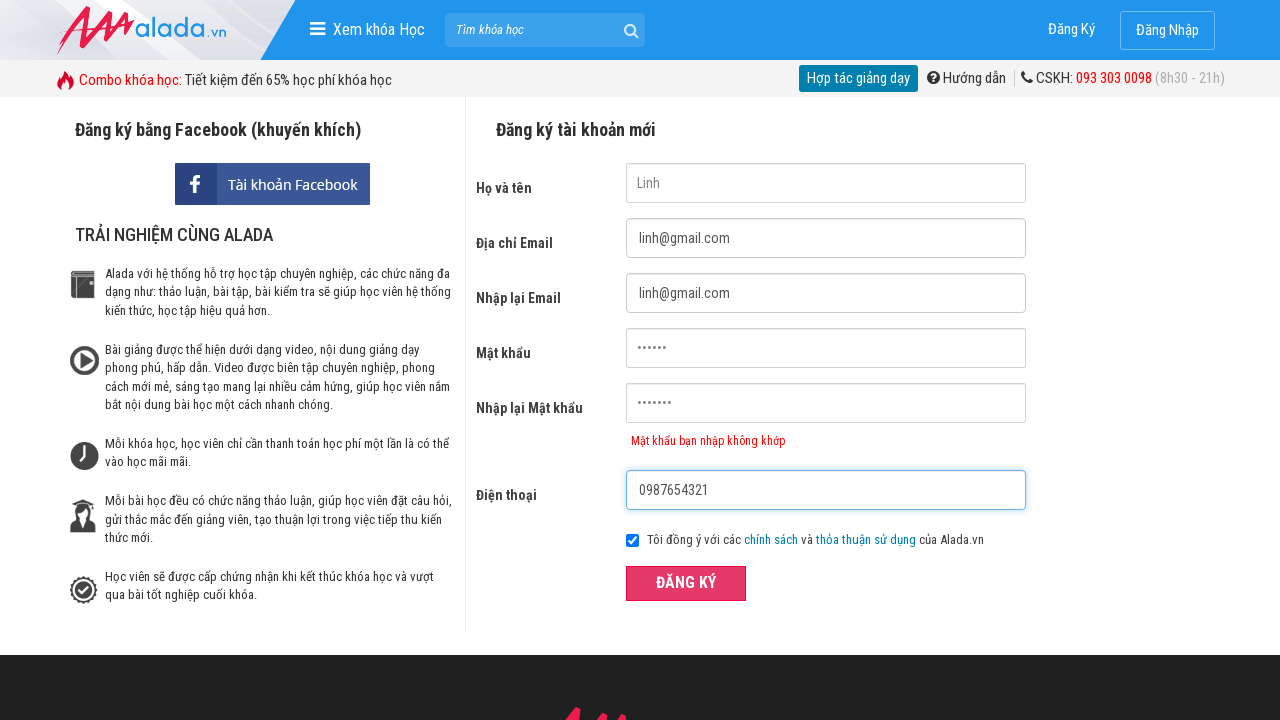

Confirm password error message appeared, validating password mismatch detection
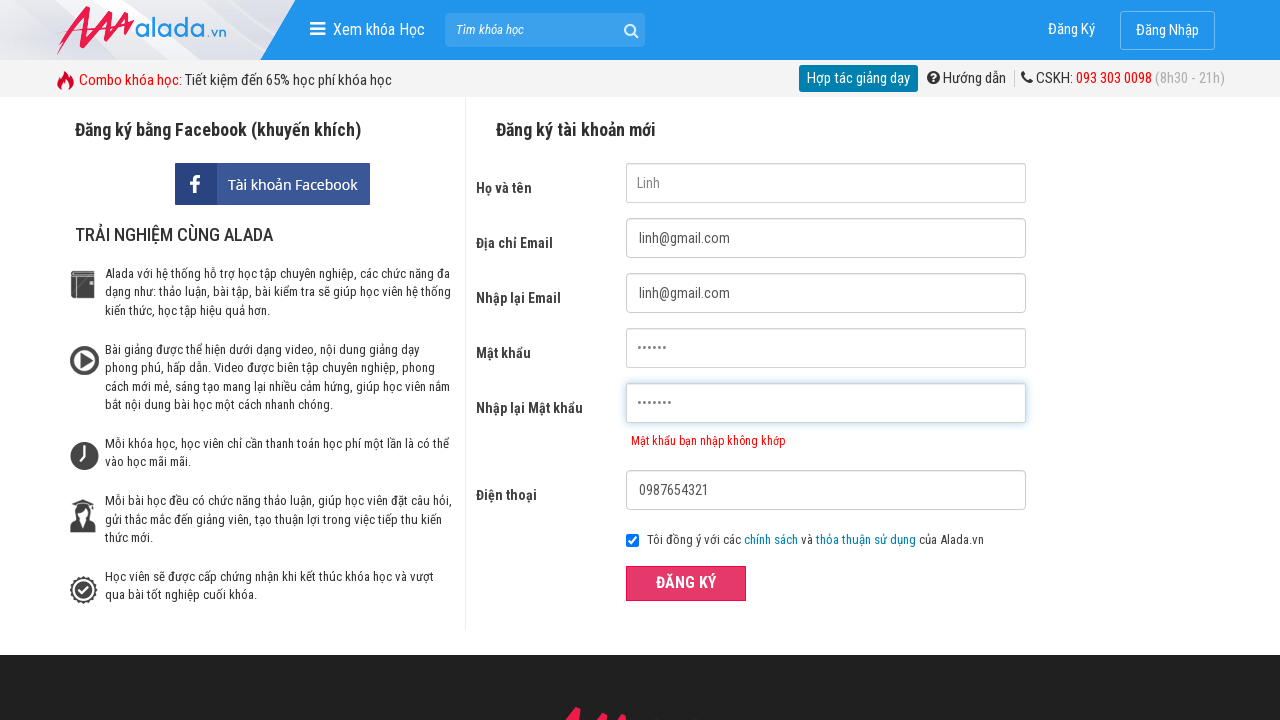

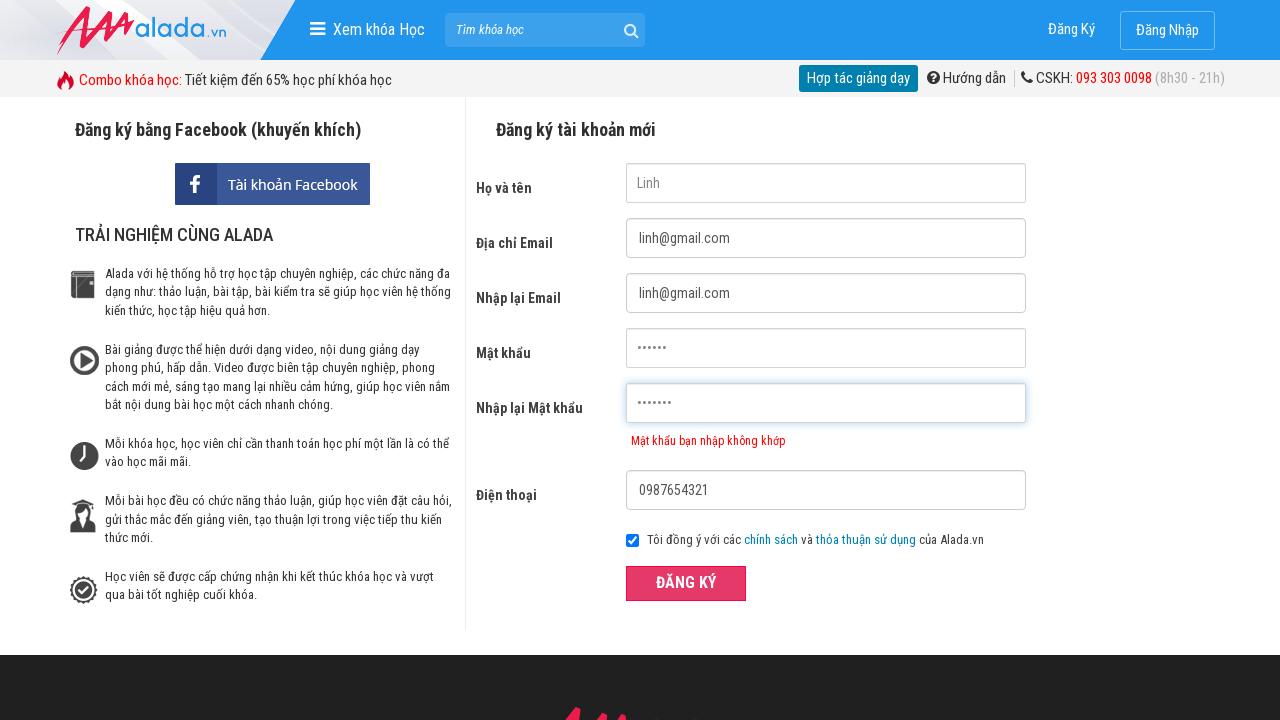